Tests an explicit wait scenario where the user waits for a price to change to $100, clicks a book button, calculates a mathematical answer based on a displayed value, and submits the solution.

Starting URL: http://suninjuly.github.io/explicit_wait2.html

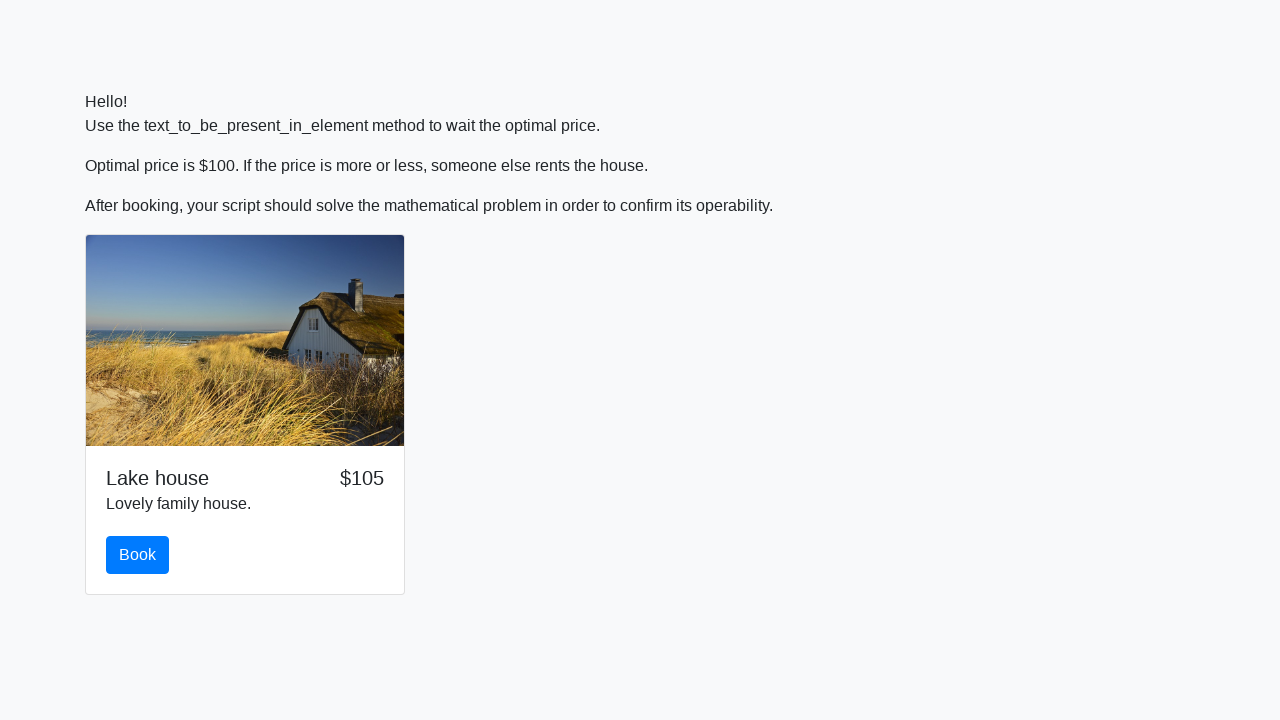

Waited for price to change to $100
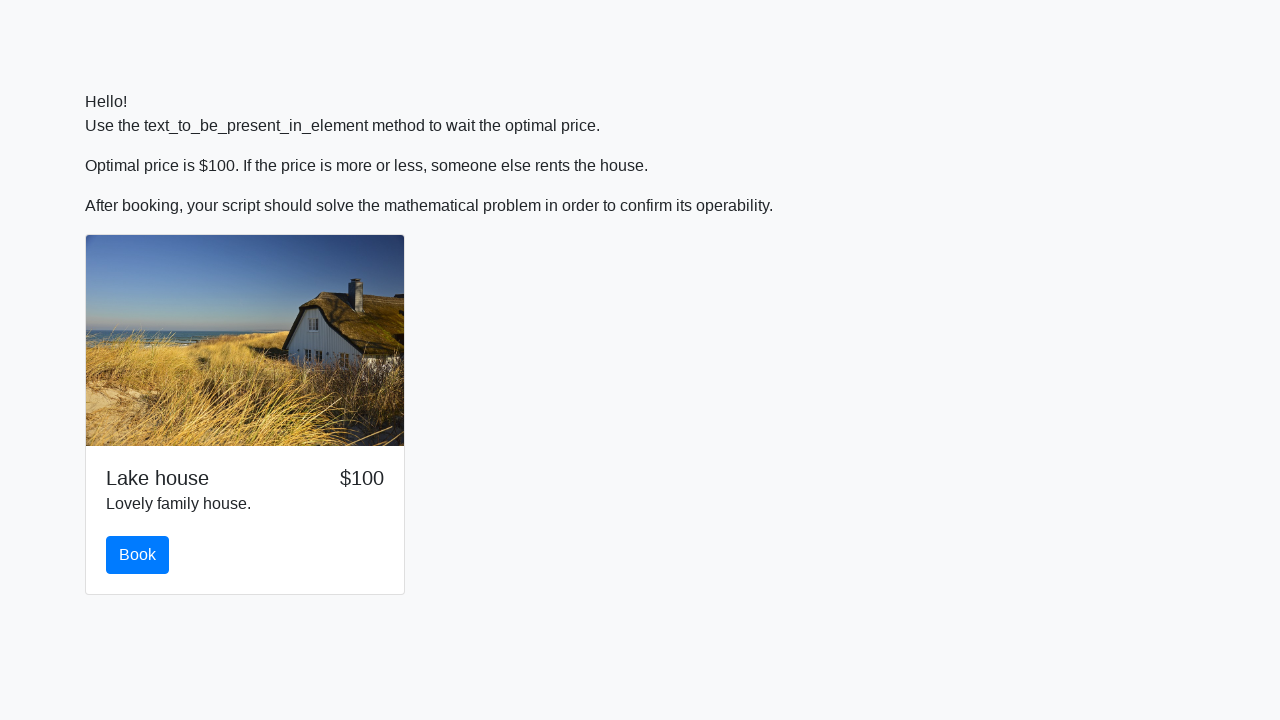

Clicked the book button at (138, 555) on #book
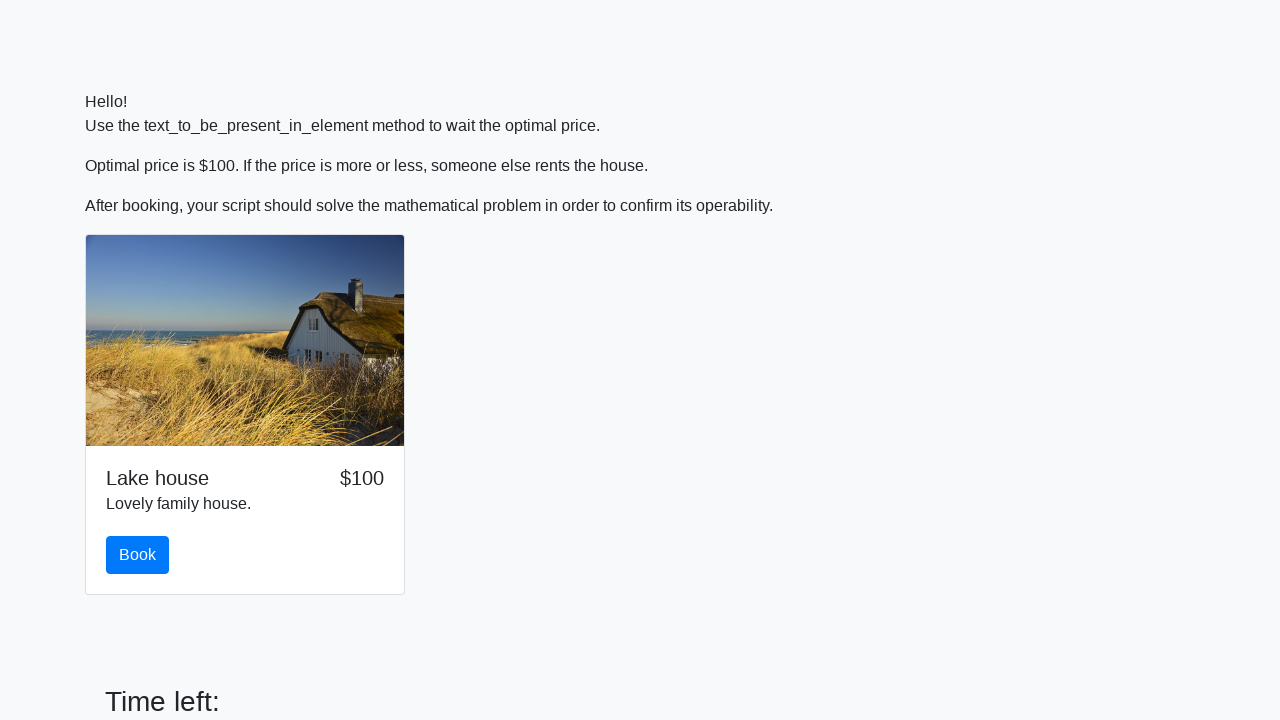

Retrieved input value from the page
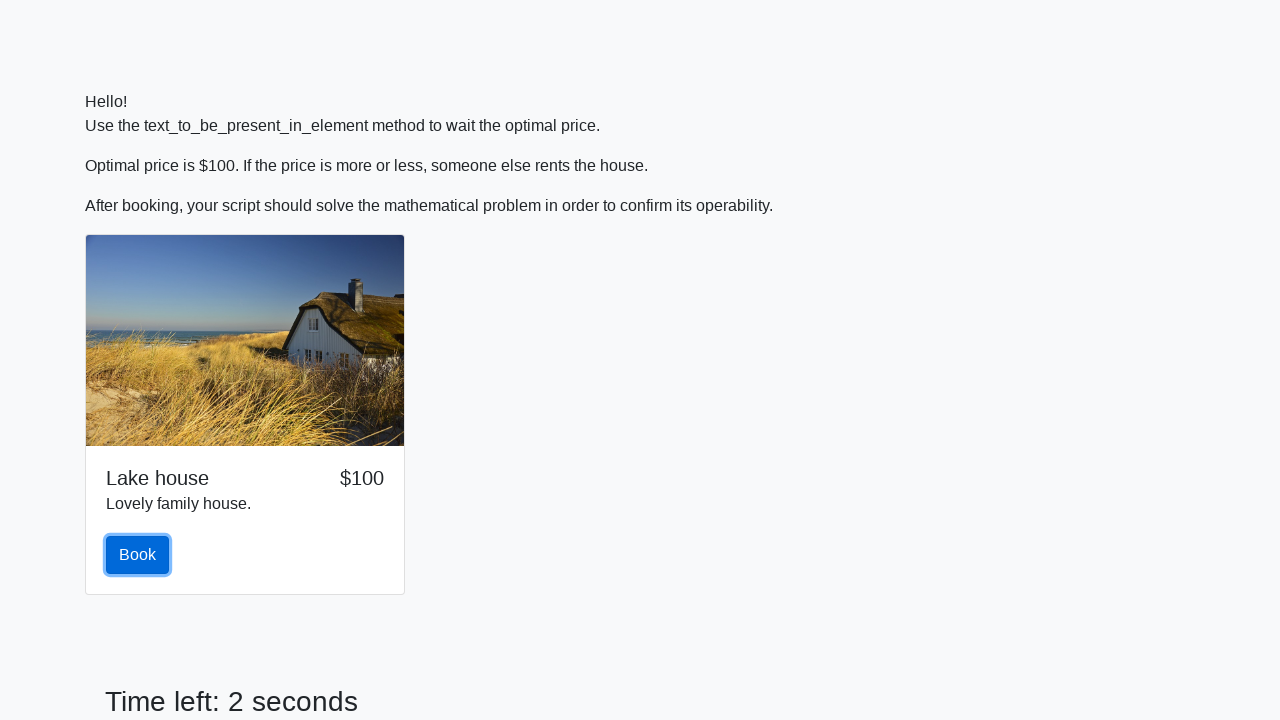

Calculated mathematical answer: 2.4318337132406906
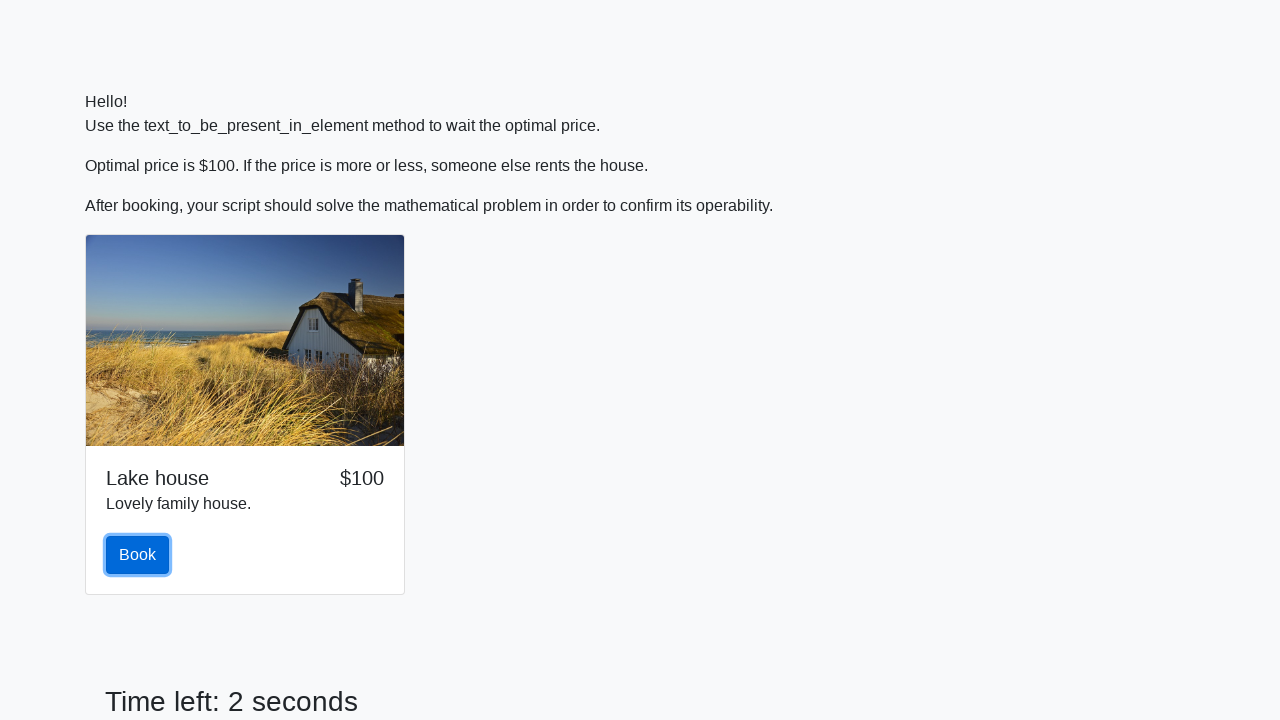

Filled in the calculated answer on #answer
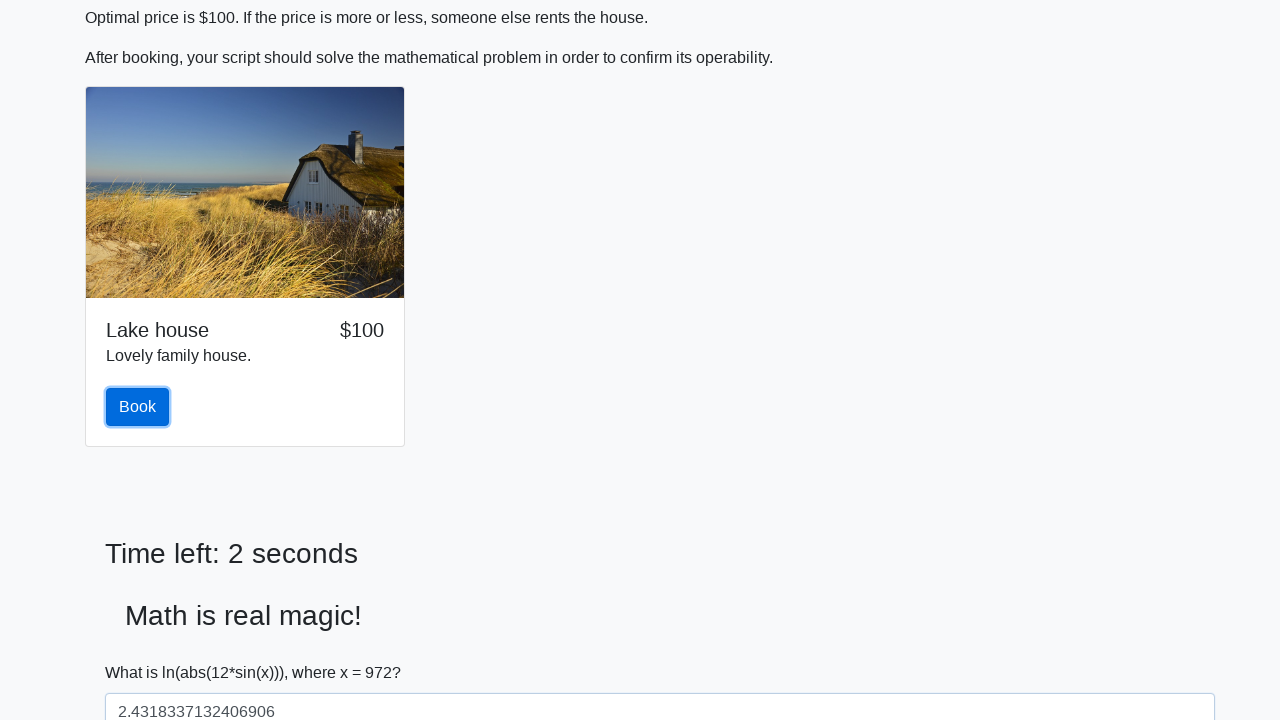

Clicked the solve button to submit the answer at (143, 651) on #solve
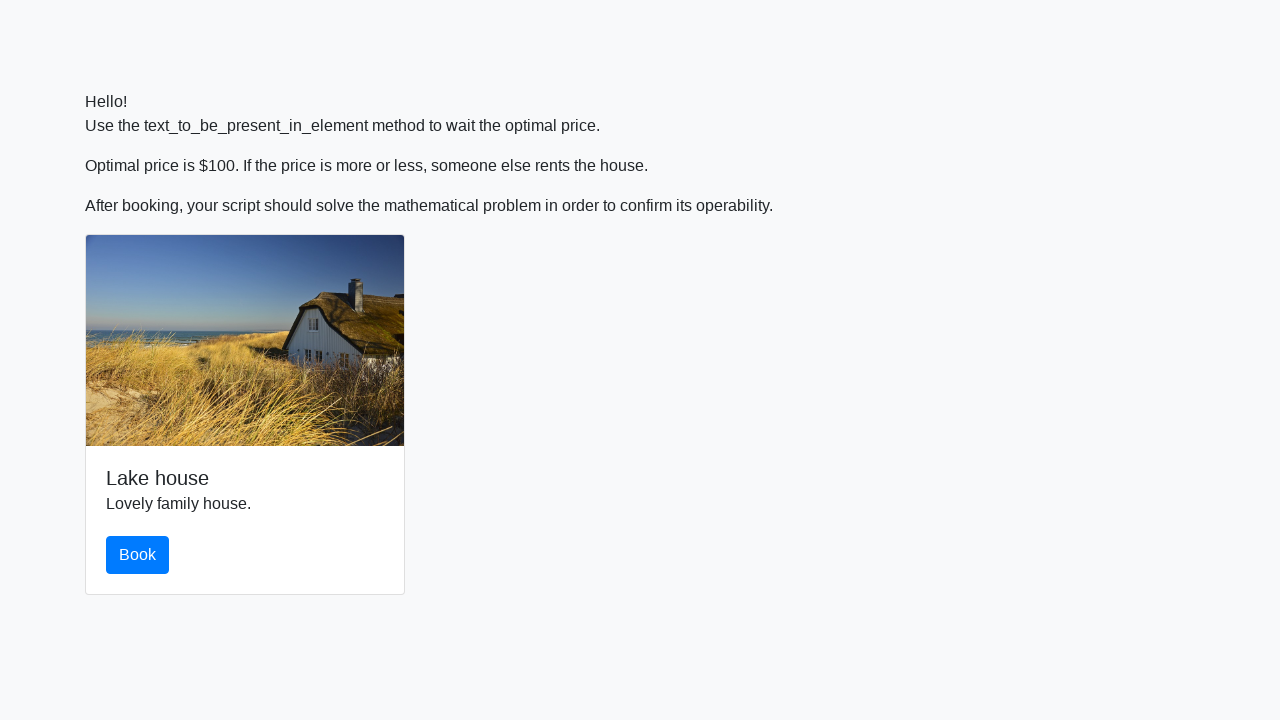

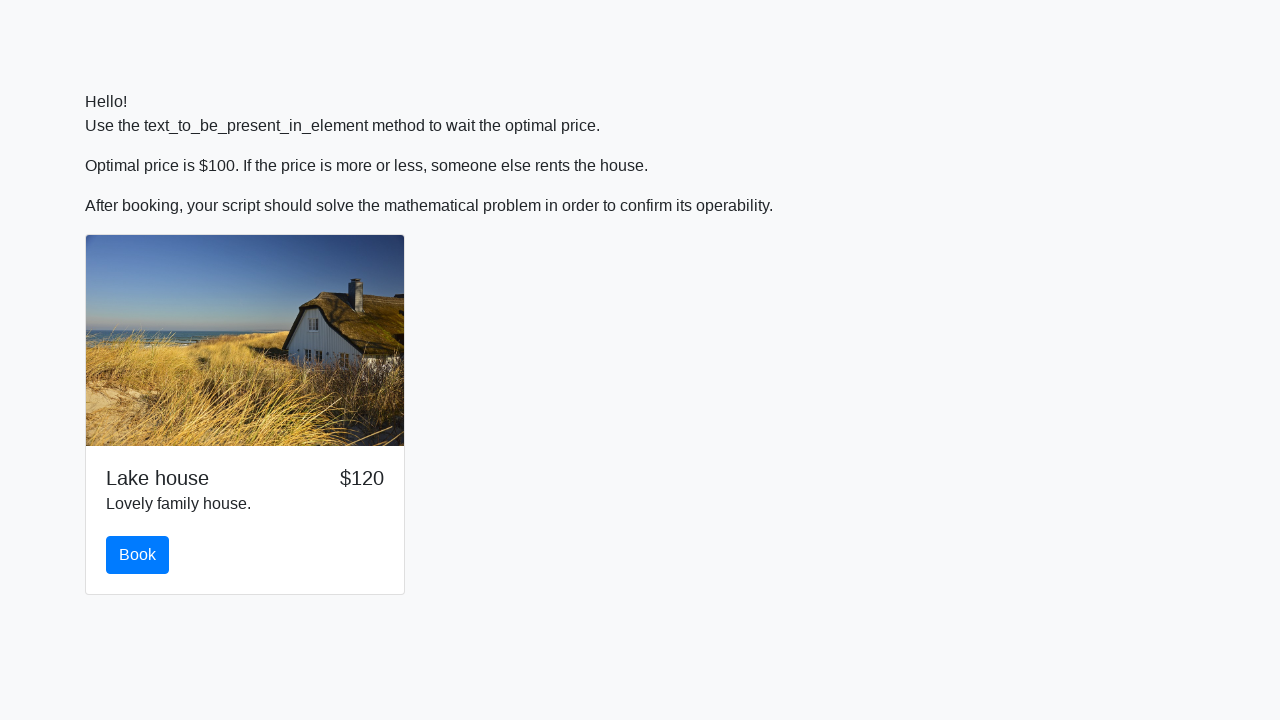